Tests the homepage by verifying the page title, clicking the about link, and verifying the new page title

Starting URL: https://v1.training-support.net

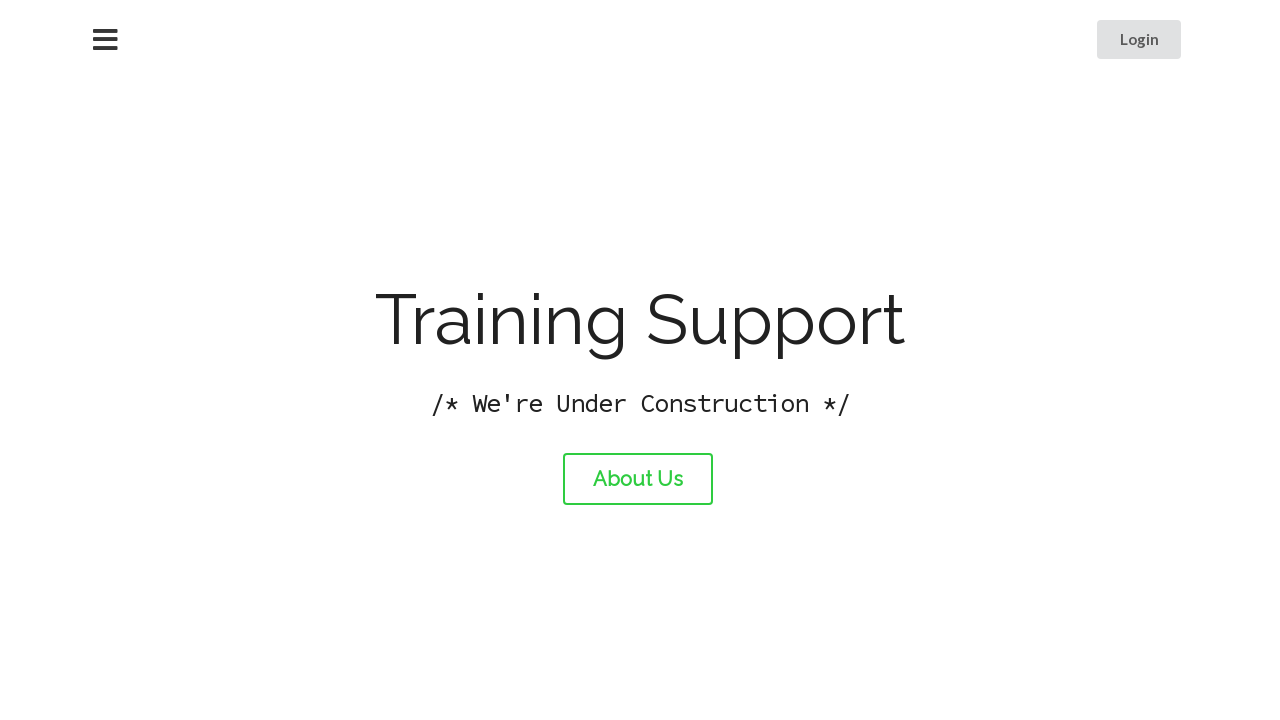

Verified homepage title is 'Training Support'
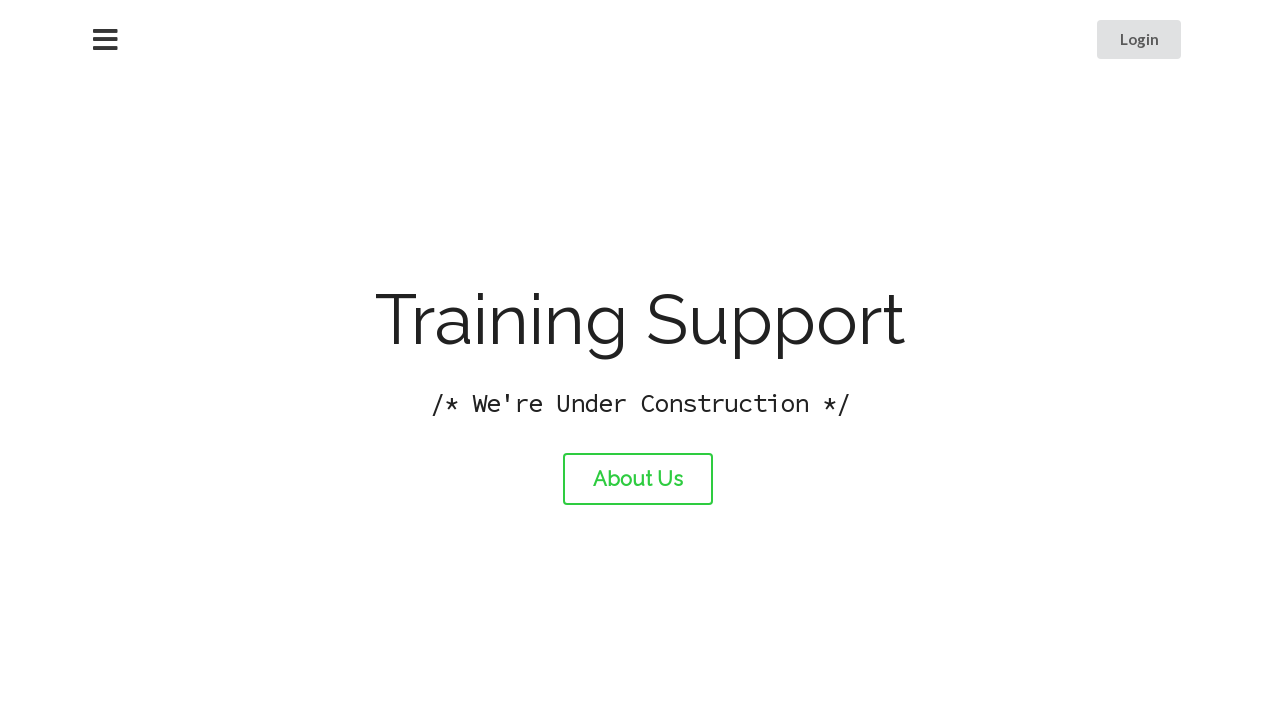

Clicked the about link at (638, 479) on #about-link
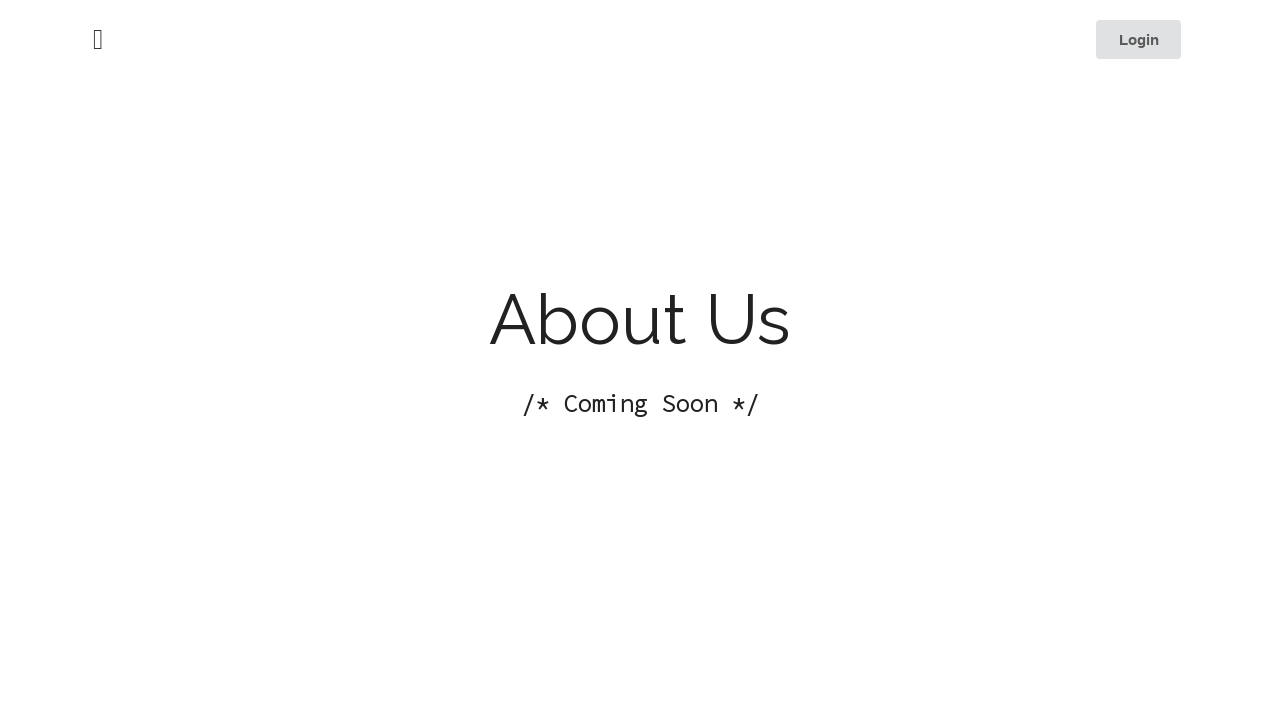

Page loaded after clicking about link
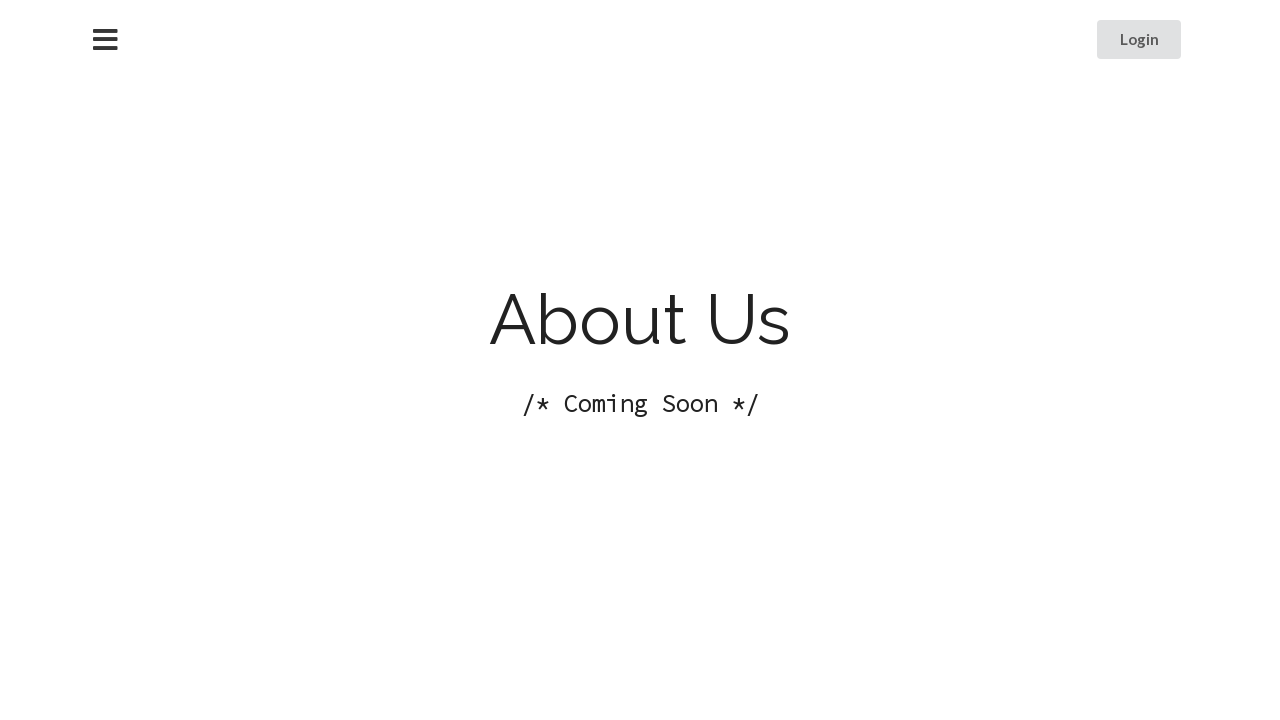

Verified about page title is 'About Training Support'
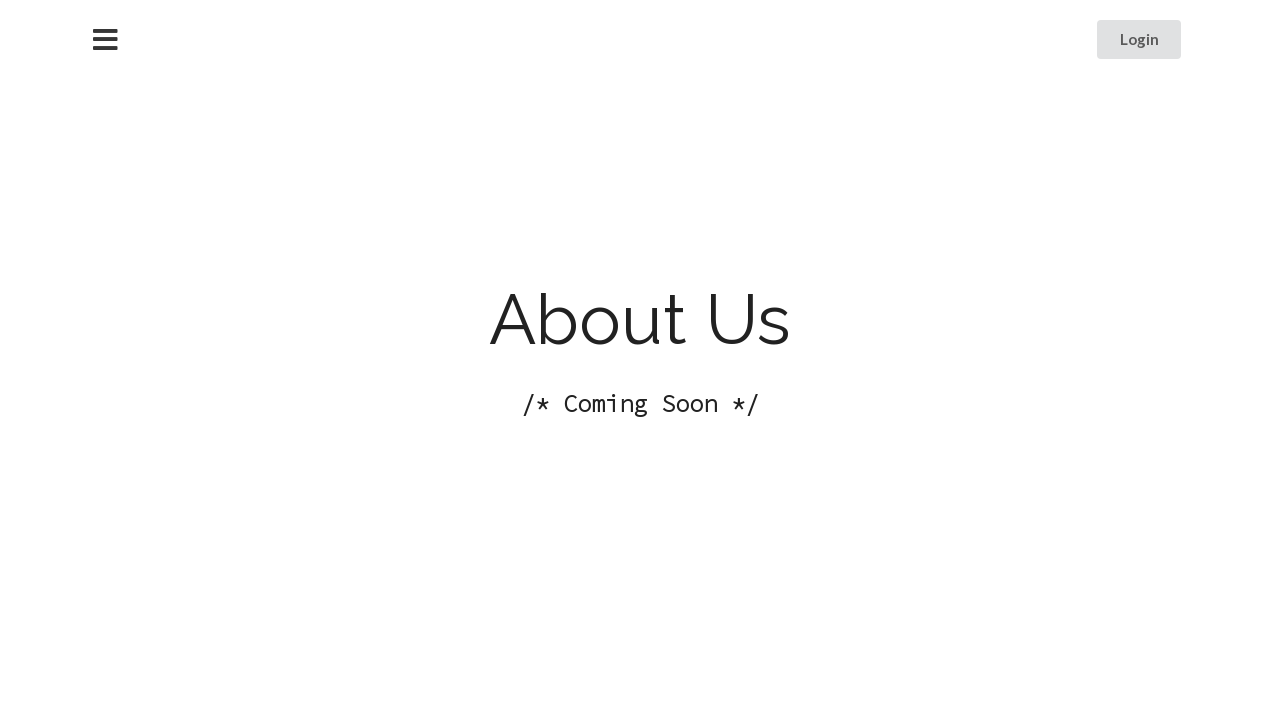

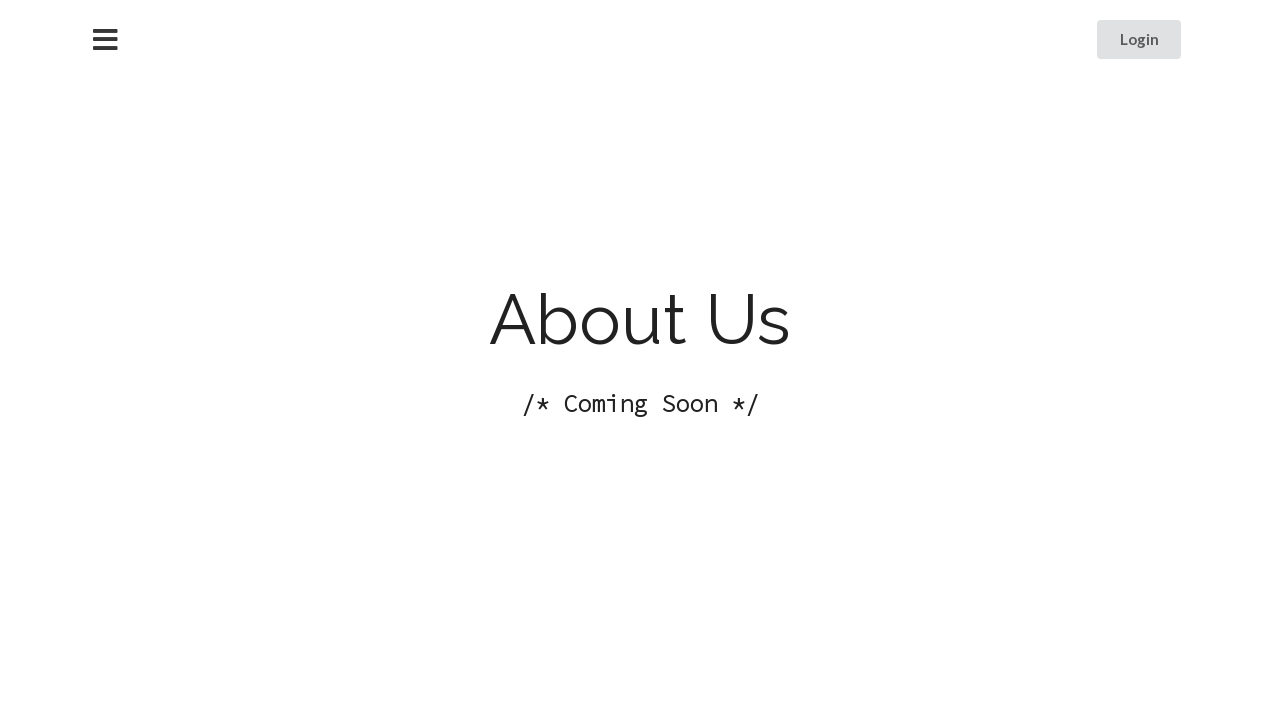